Tests the long page functionality by navigating to it and scrolling down using keyboard space key presses to reach the footer.

Starting URL: https://bonigarcia.dev/selenium-webdriver-java/

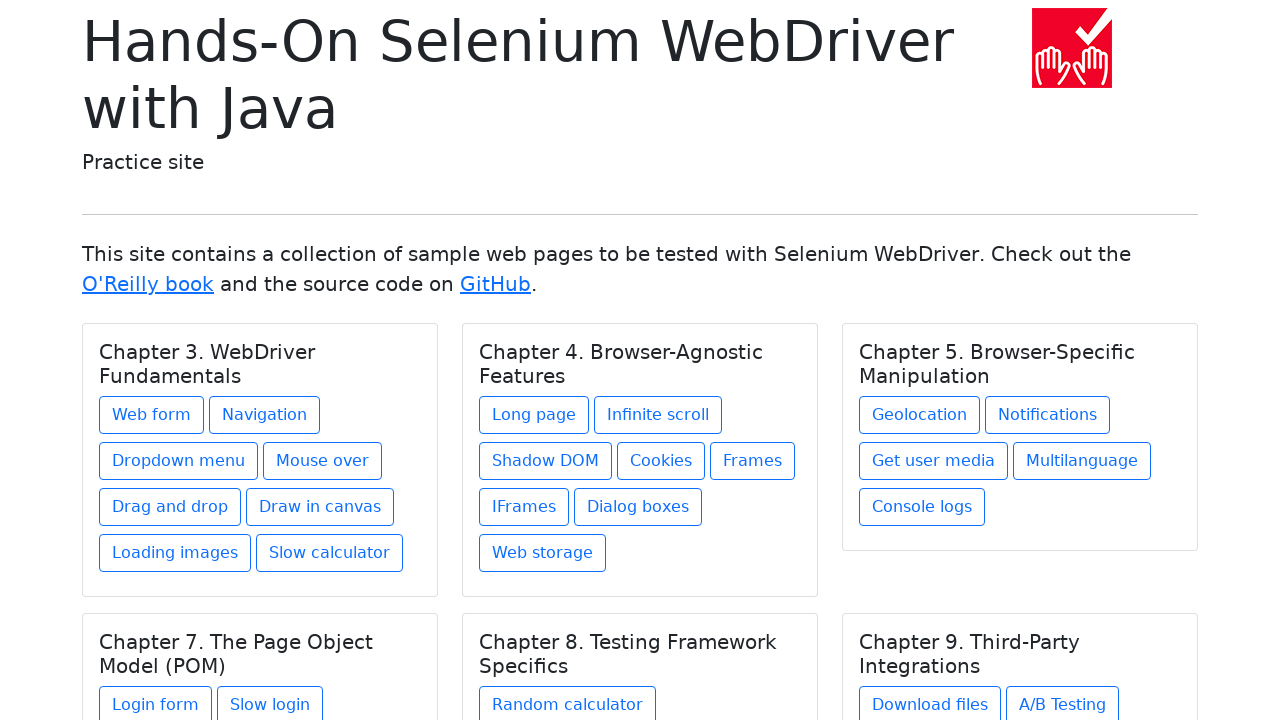

Navigated to the starting URL
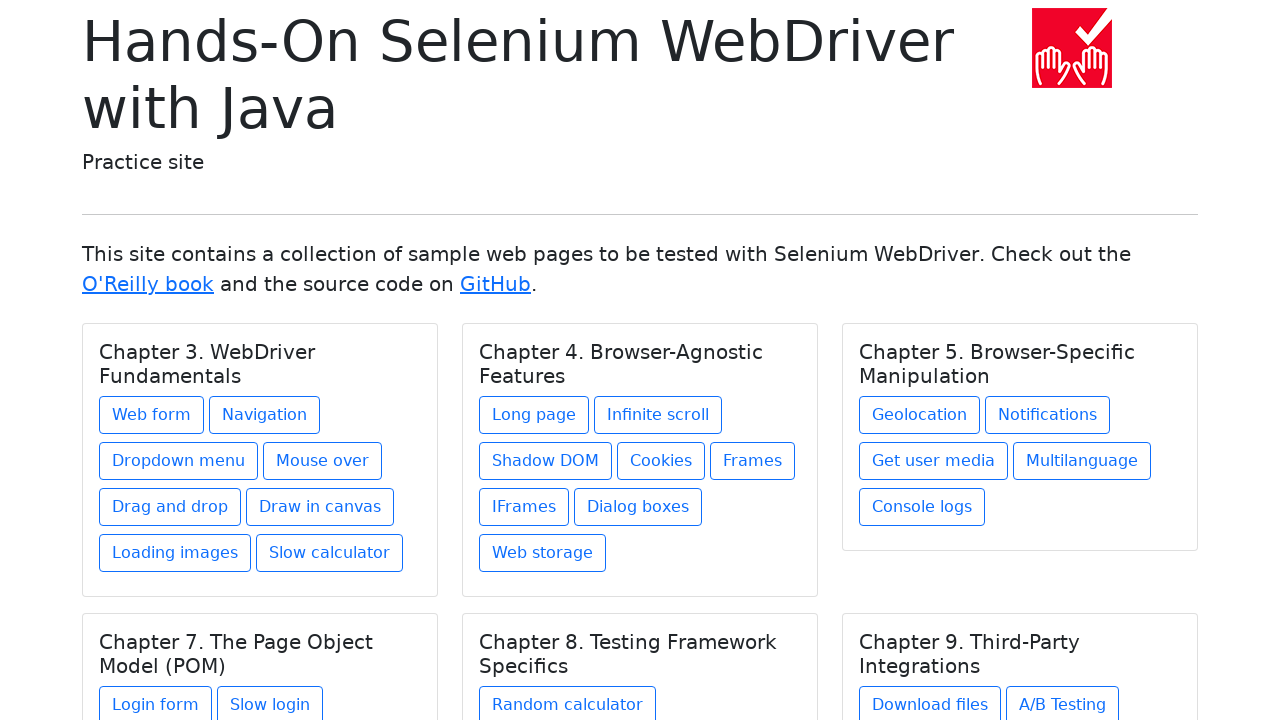

Clicked on the long page link at (534, 415) on xpath=//div[@class='card-body']/h5[contains(@class, 'card-title') and text() = '
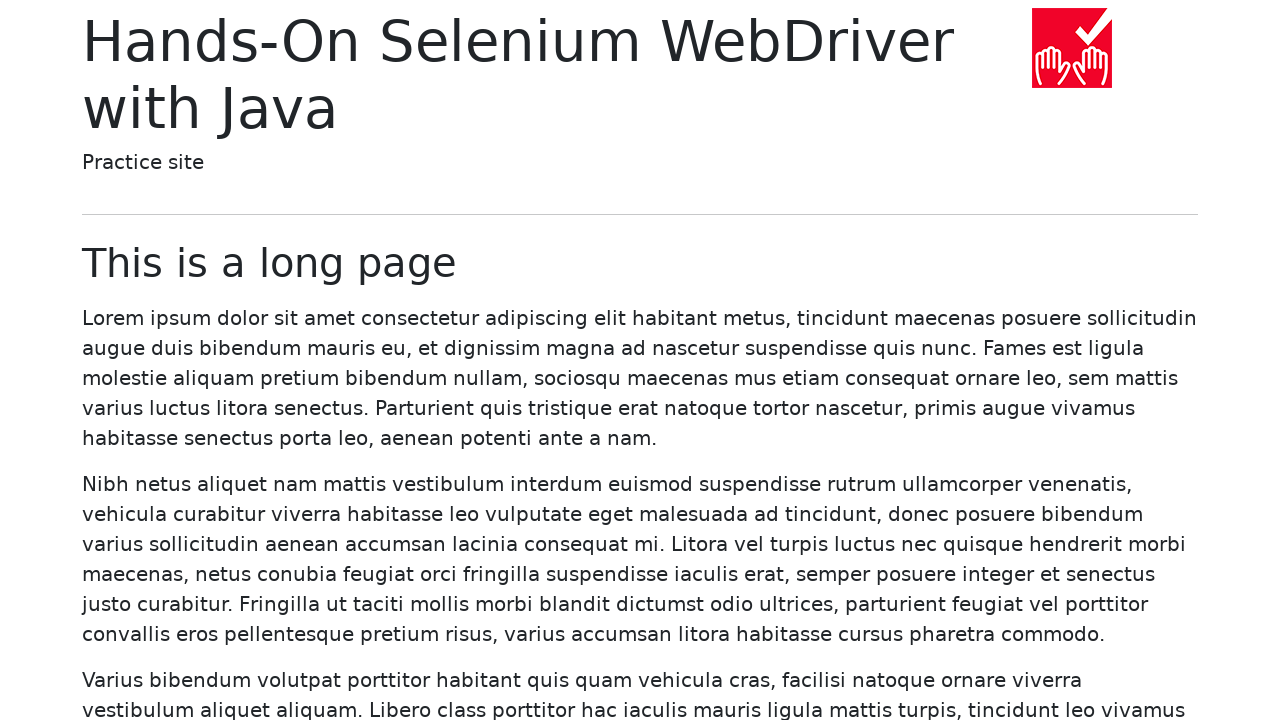

Pressed Space key to scroll down (1/3)
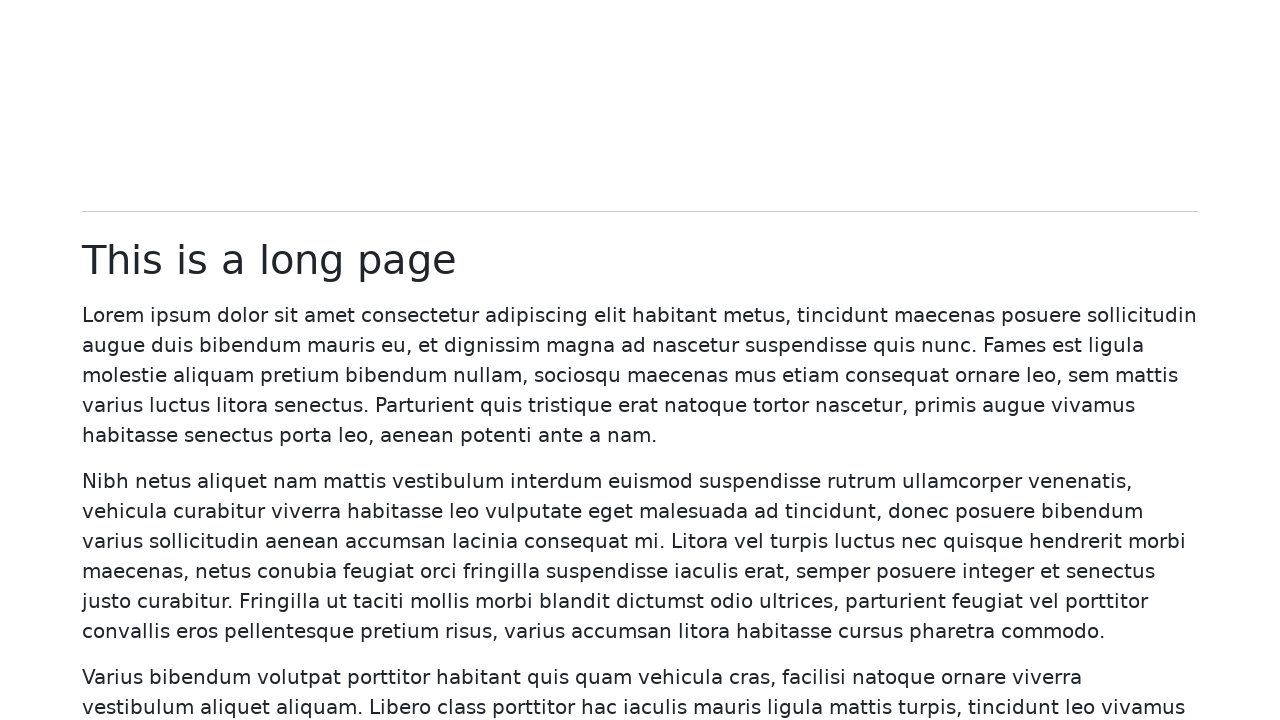

Pressed Space key to scroll down (2/3)
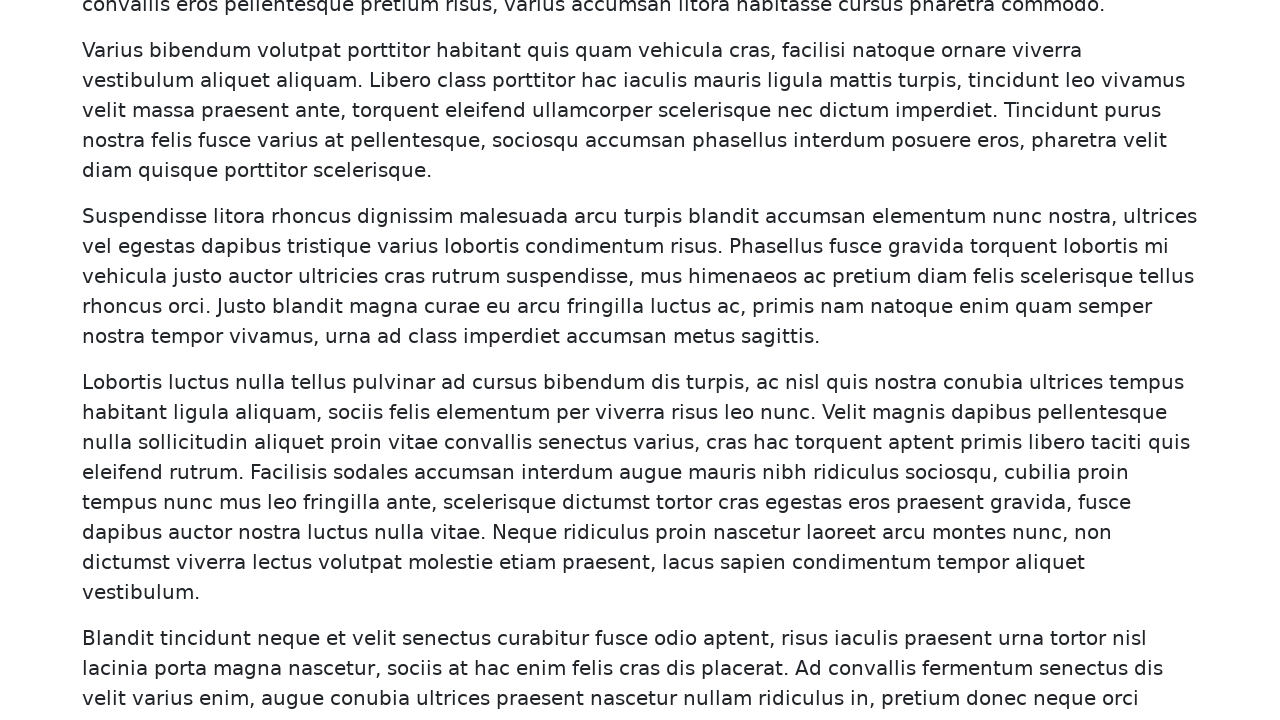

Pressed Space key to scroll down (3/3)
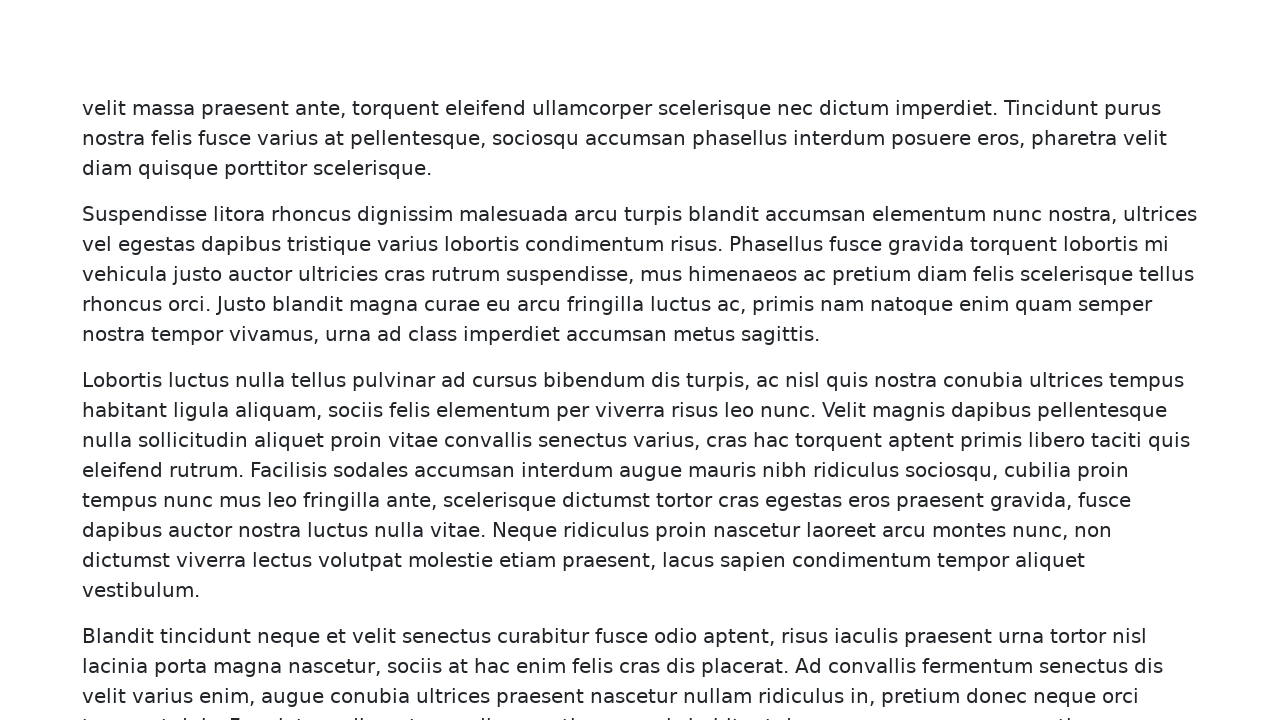

Footer became visible after scrolling
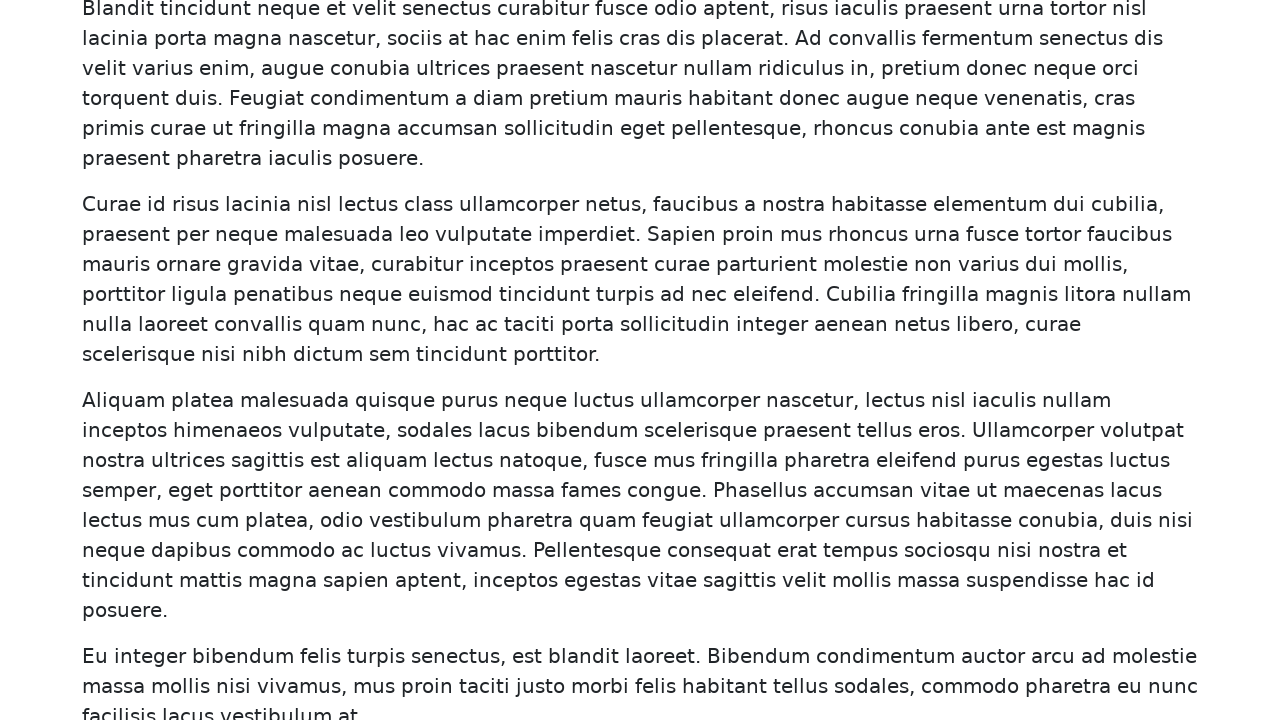

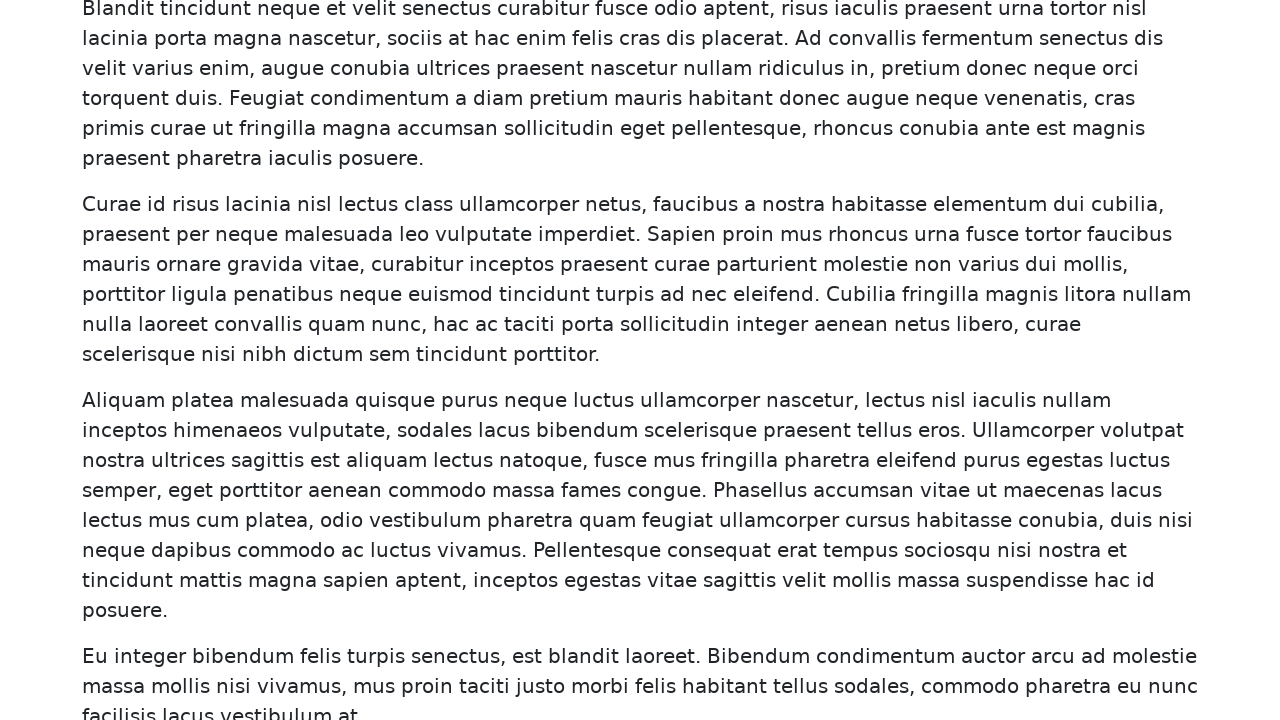